Tests checkbox functionality by clicking on the Checkboxes link and checking a checkbox element

Starting URL: https://the-internet.herokuapp.com/

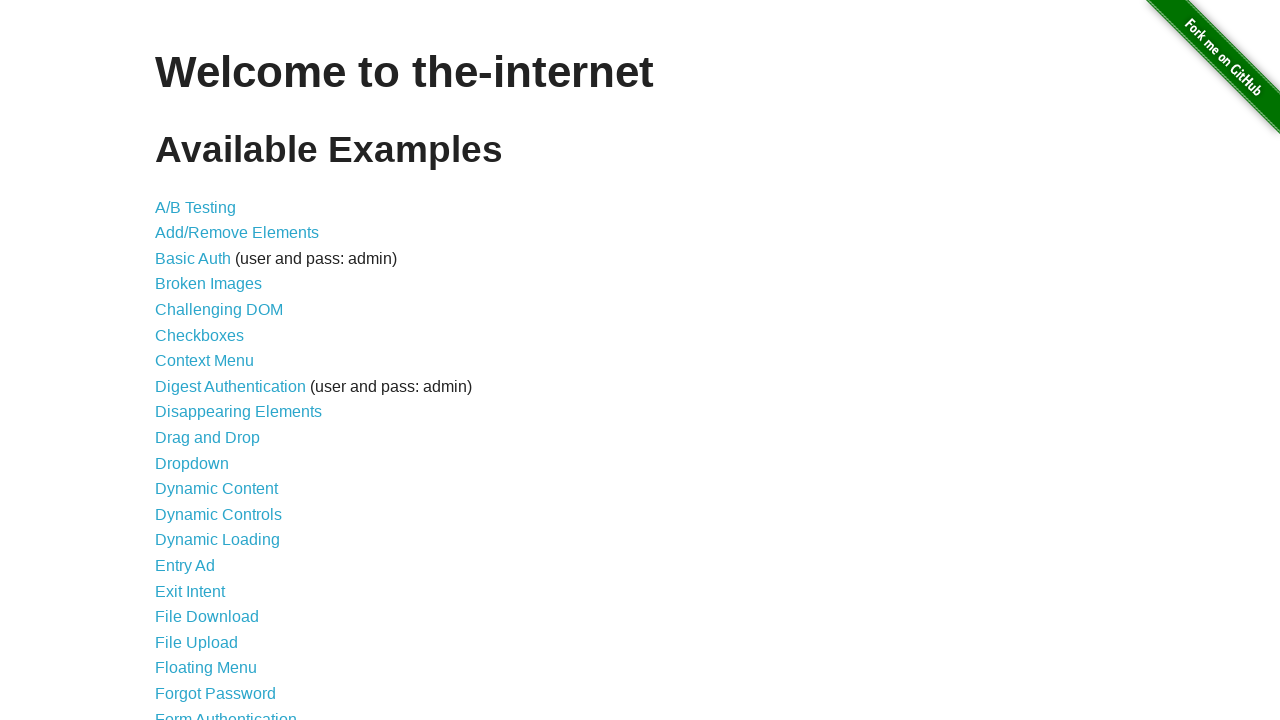

Clicked on Checkboxes link at (200, 335) on internal:role=link[name="Checkboxes"i]
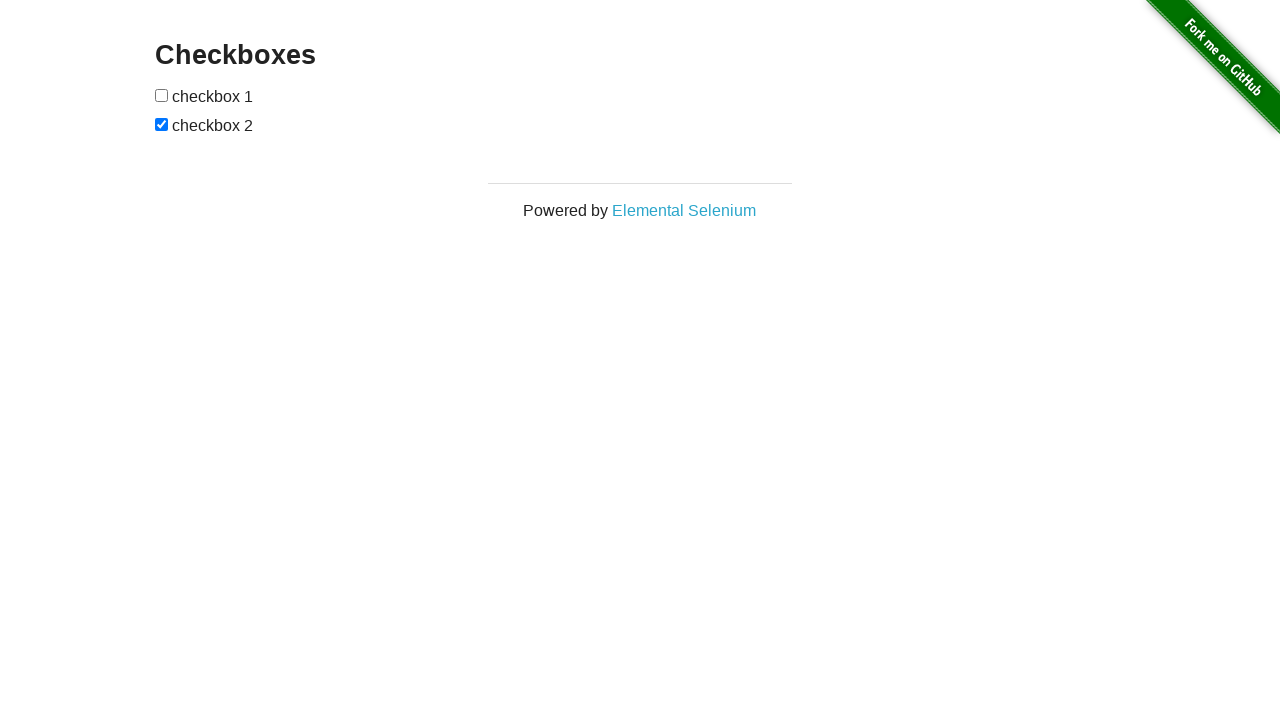

Checked the first checkbox at (162, 95) on input[type=checkbox]:nth-child(1)
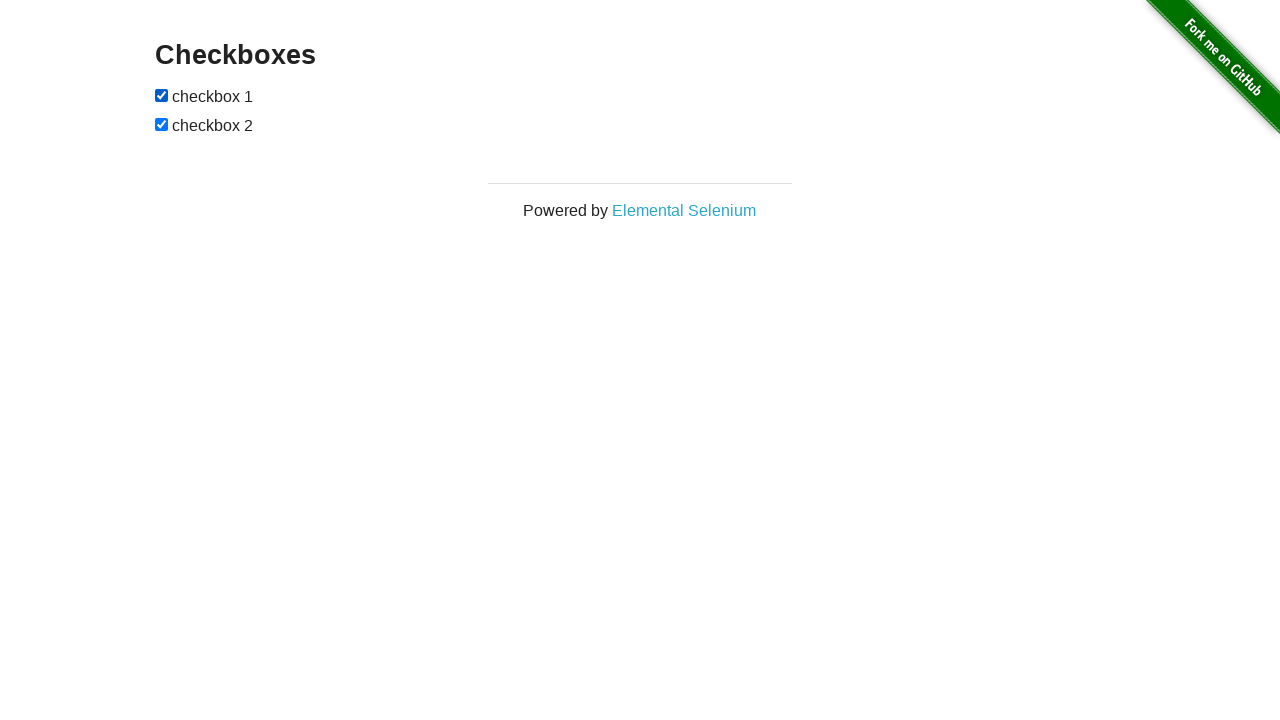

Verified first checkbox is checked
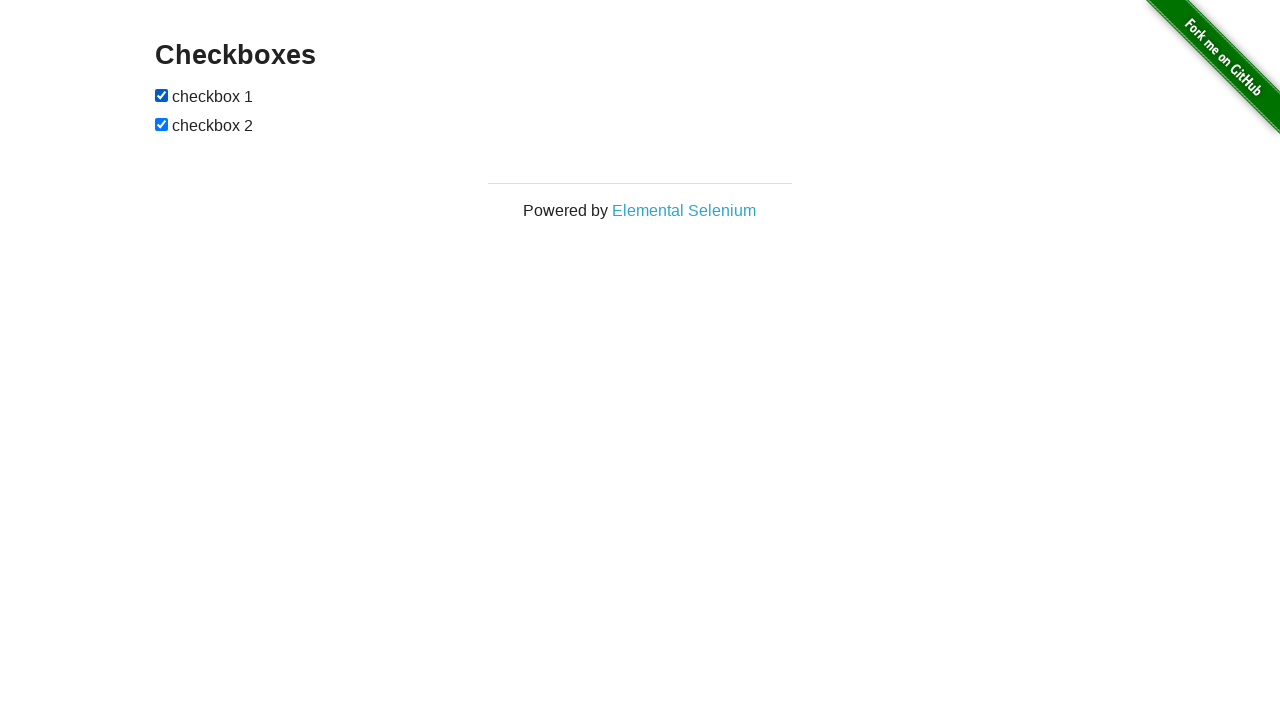

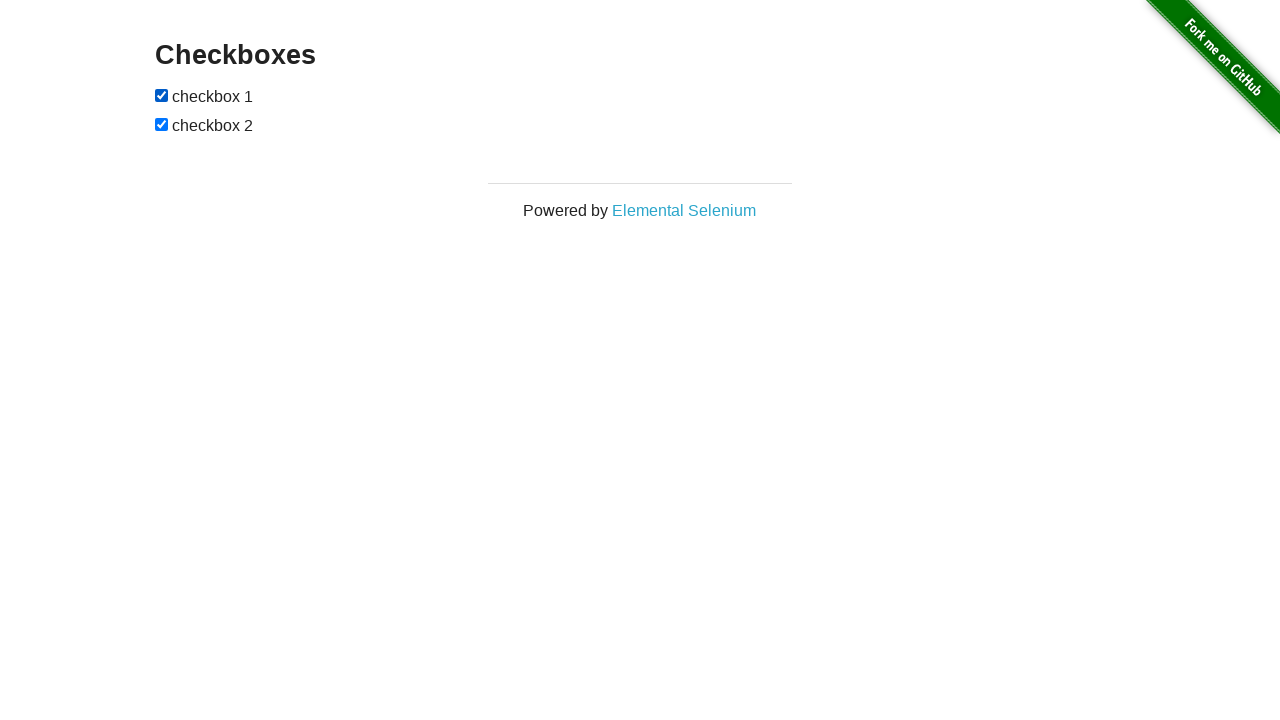